Navigates to Python Club website and verifies that blog posts are displayed with titles and links

Starting URL: http://pythonclub.com.br/

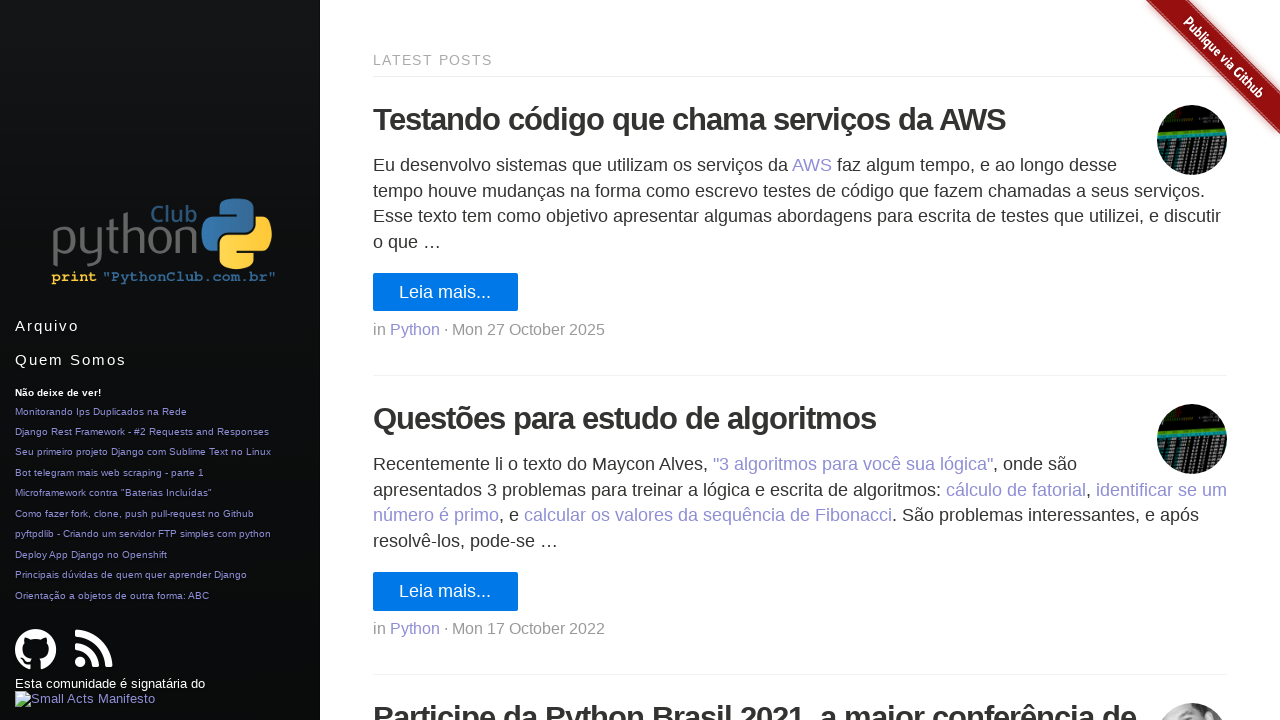

Navigated to Python Club website
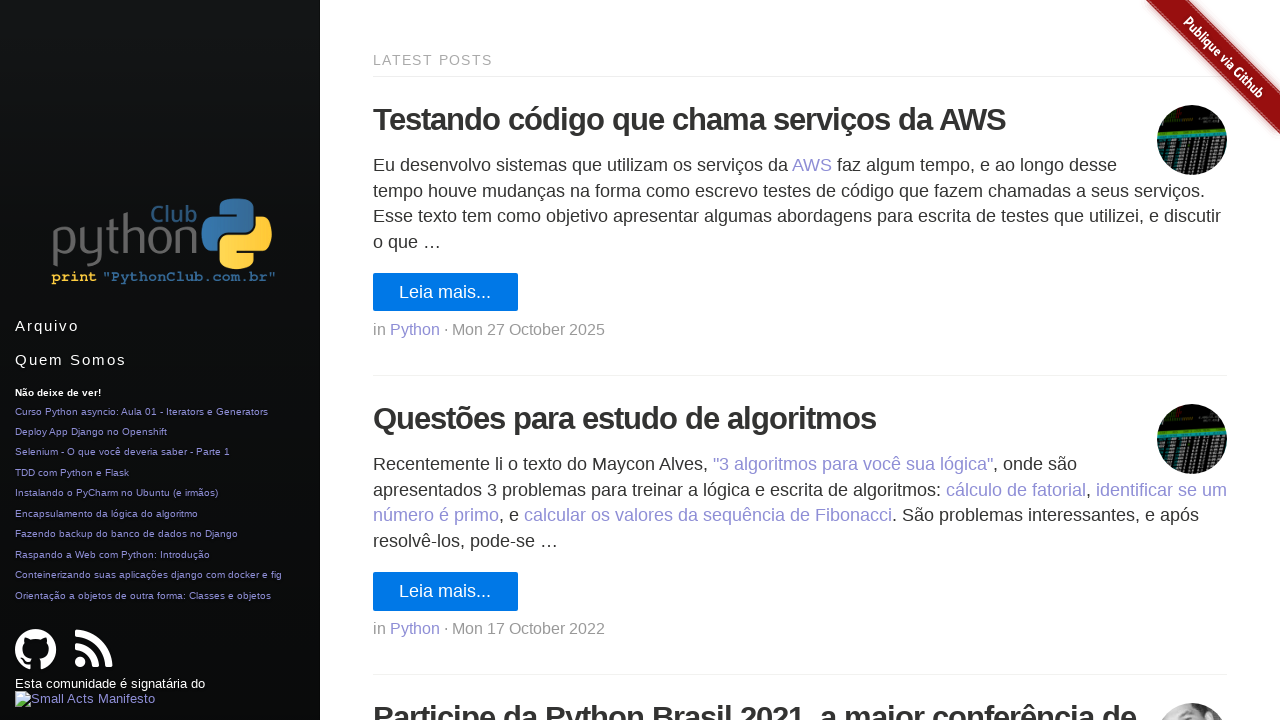

Blog posts loaded on the page
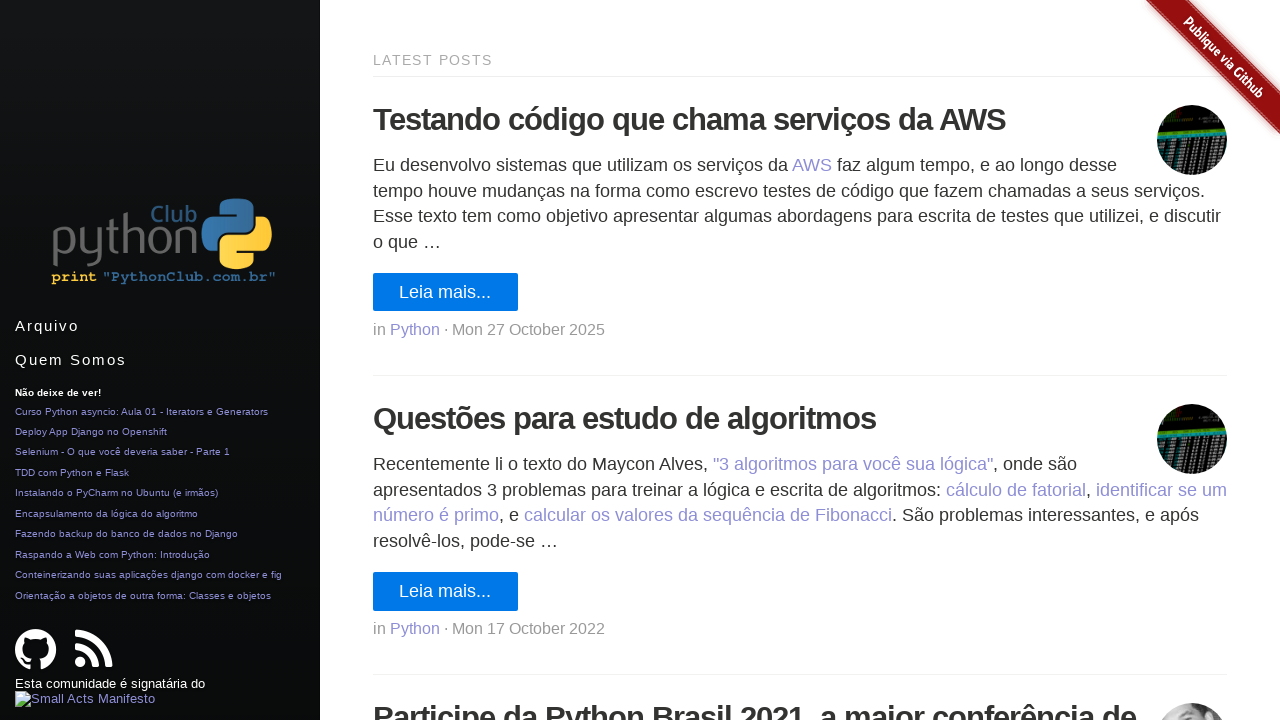

Found 10 blog posts on the page
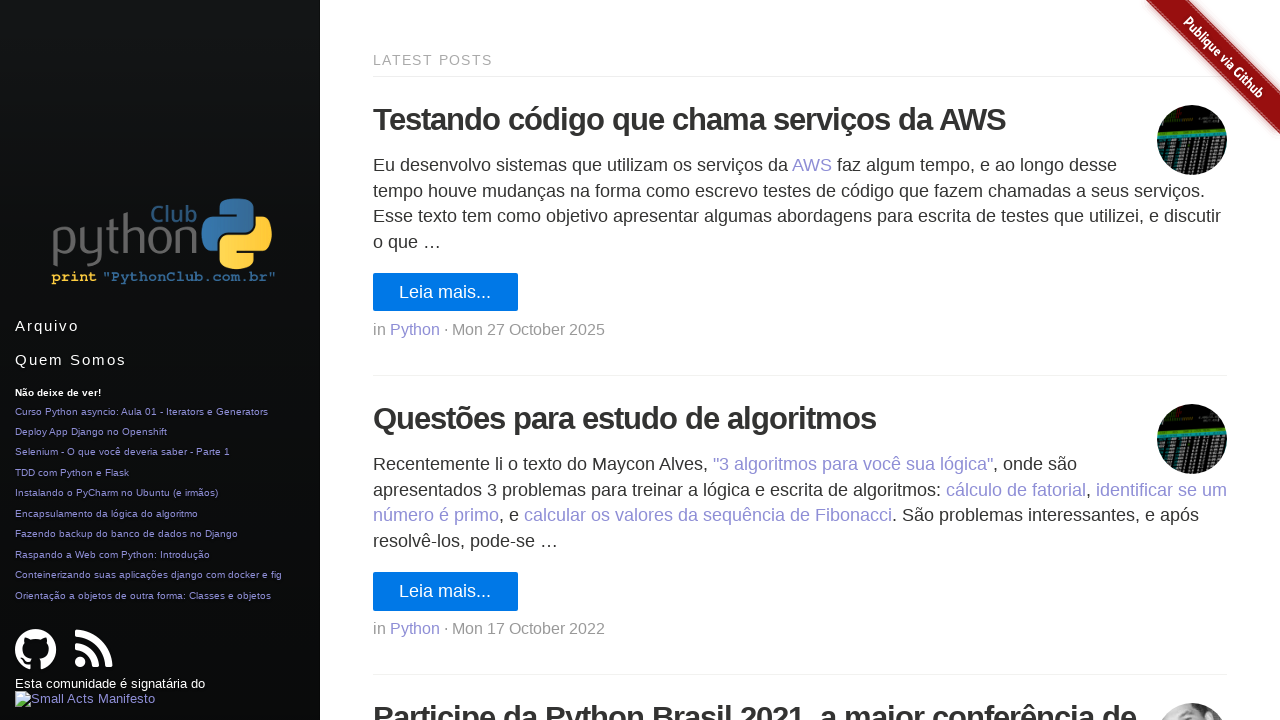

Post title 1 element loaded and is ready
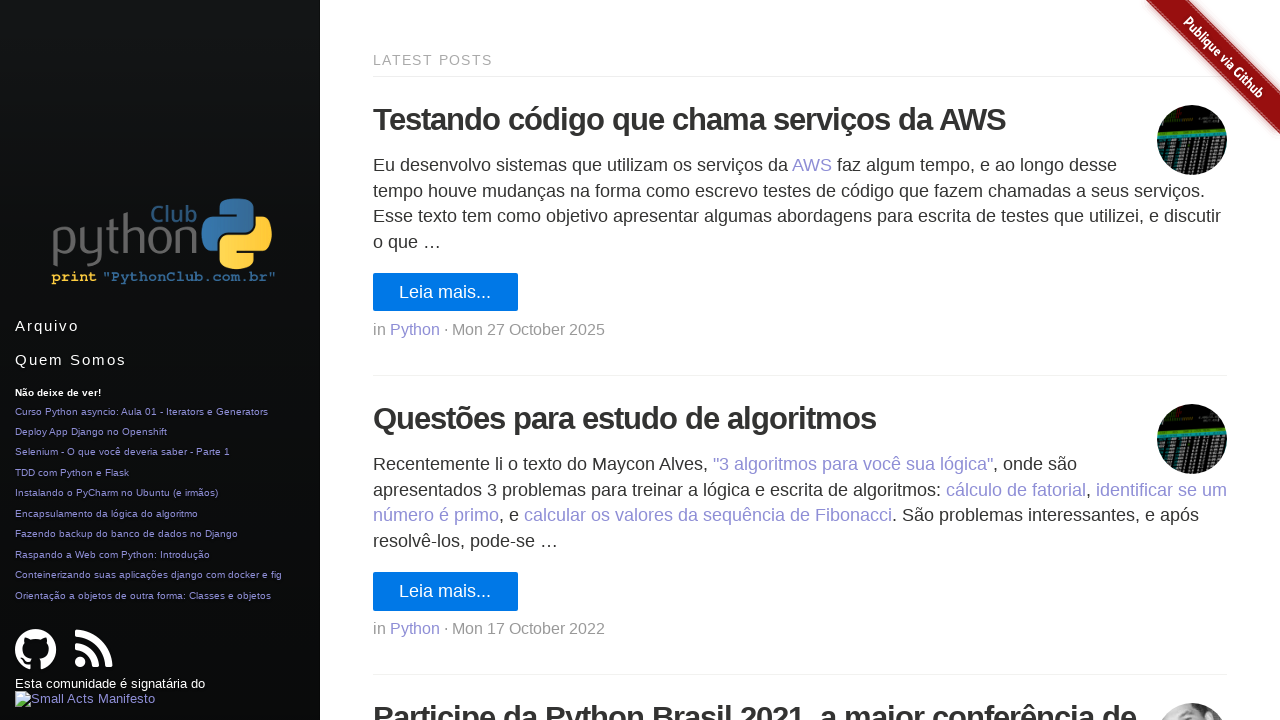

Post 1 verified: title has href attribute (valid link)
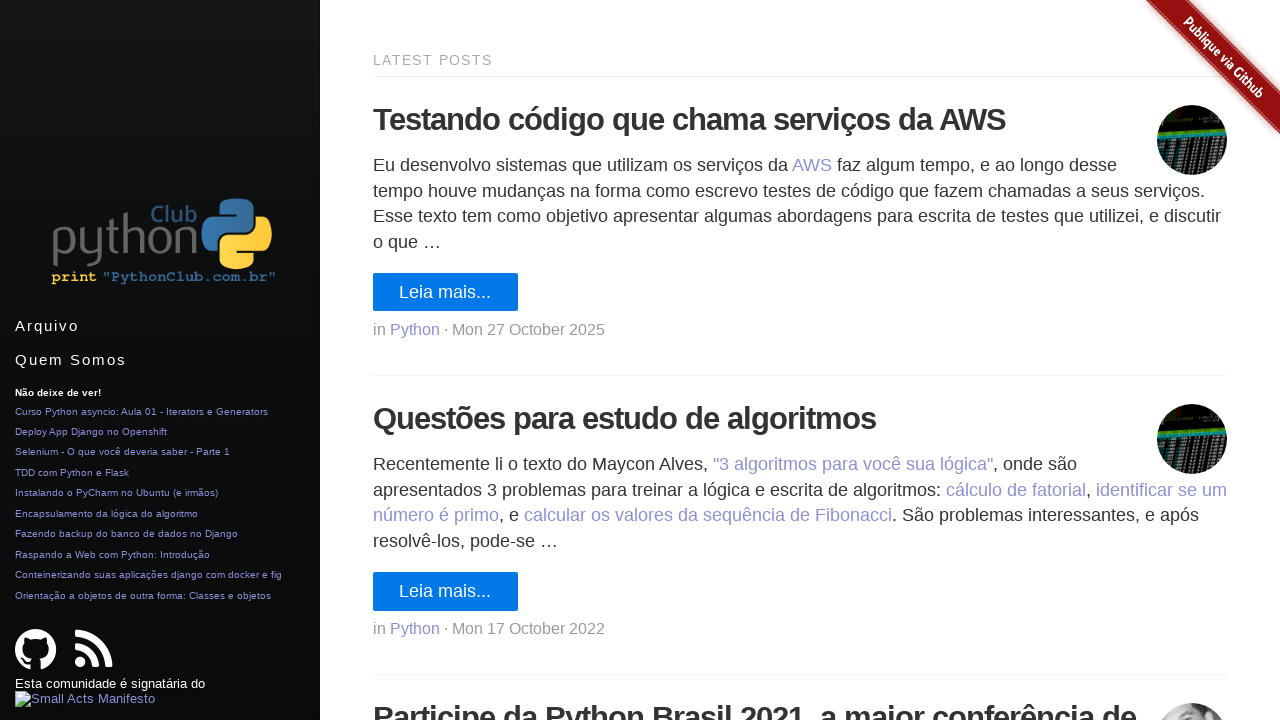

Post title 2 element loaded and is ready
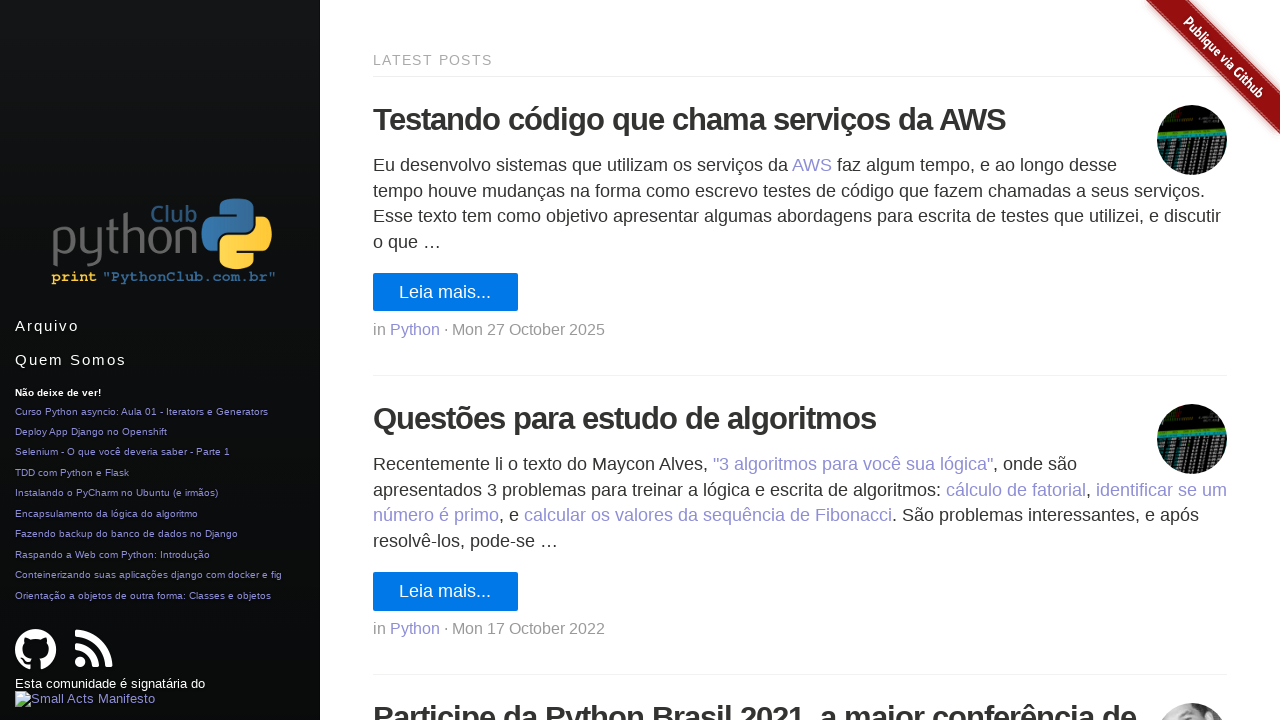

Post 2 verified: title has href attribute (valid link)
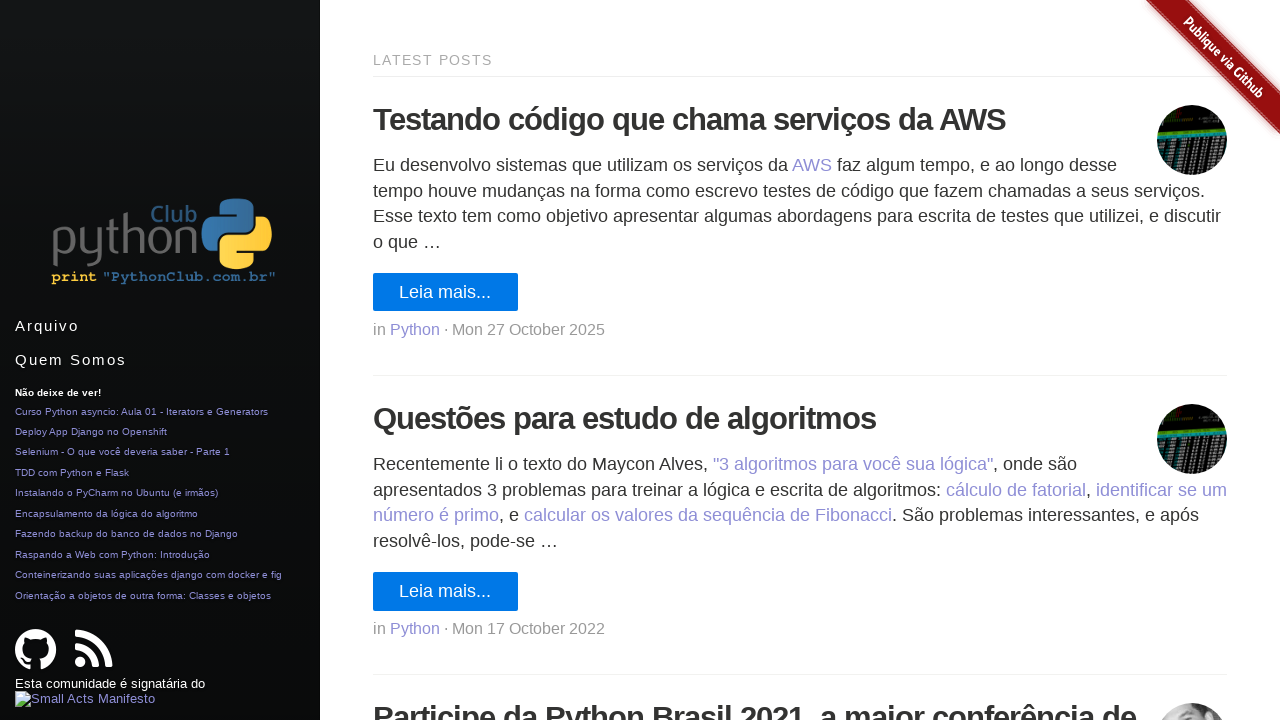

Post title 3 element loaded and is ready
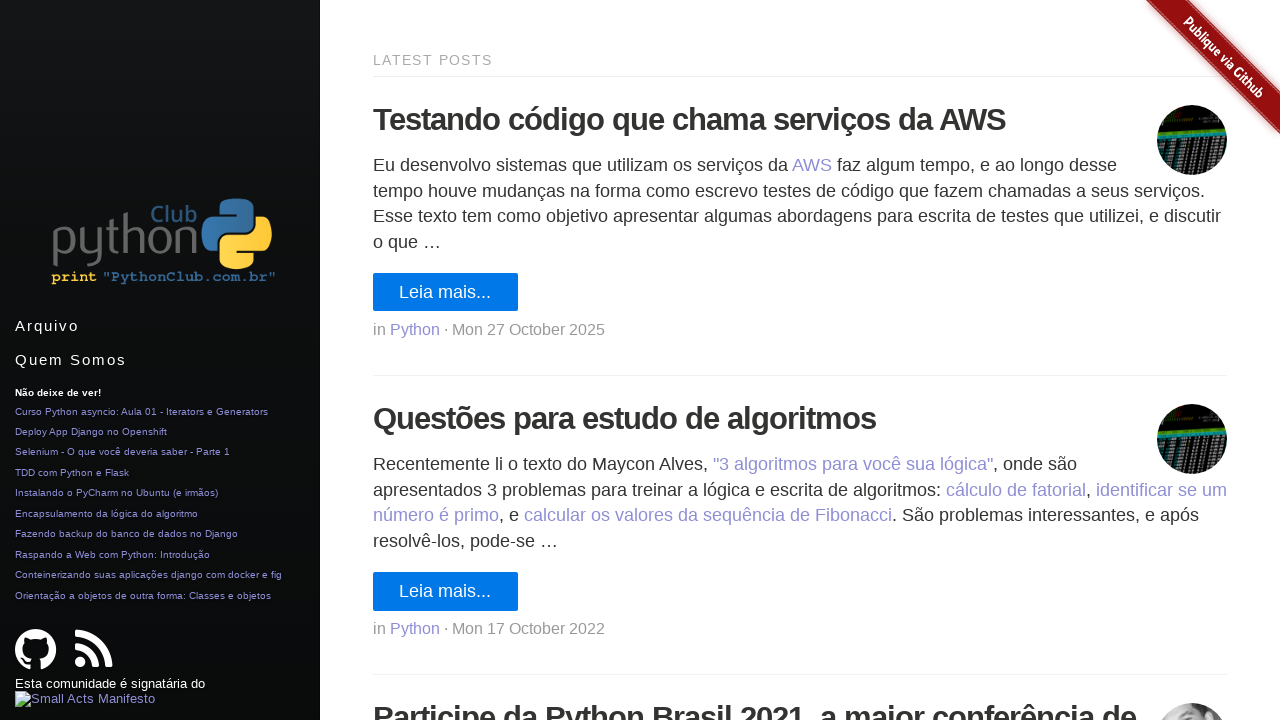

Post 3 verified: title has href attribute (valid link)
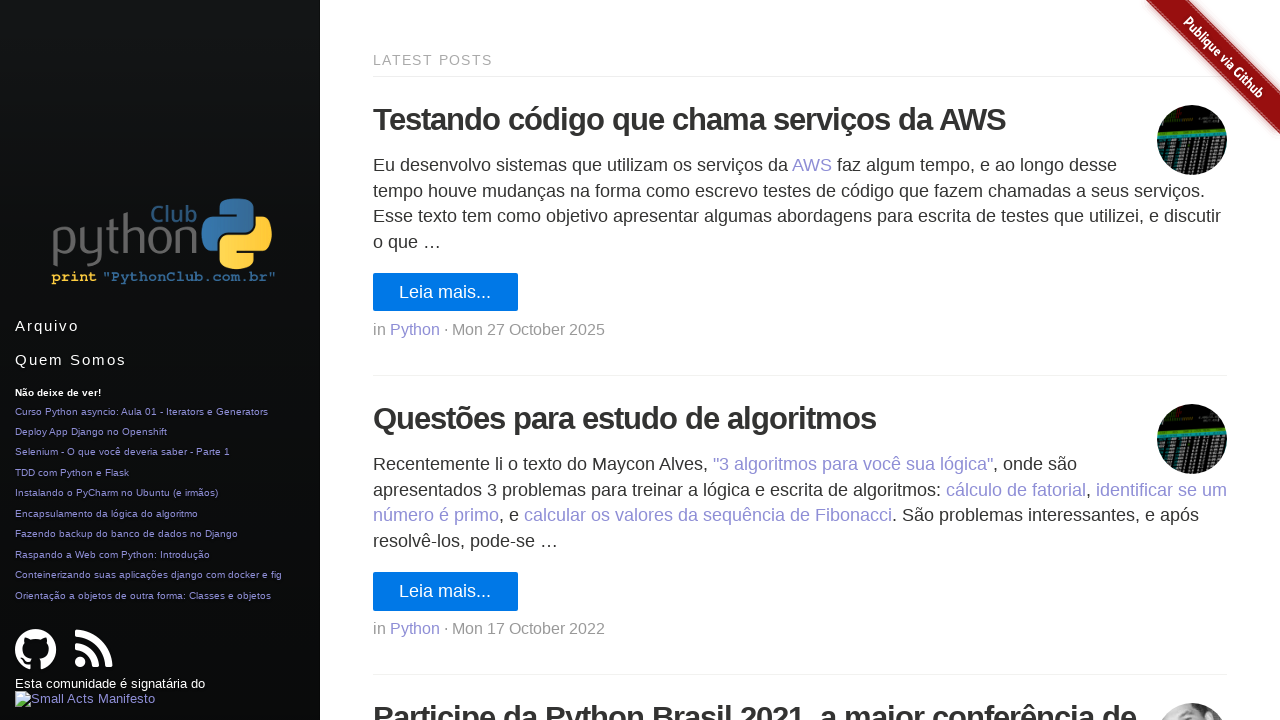

Post title 4 element loaded and is ready
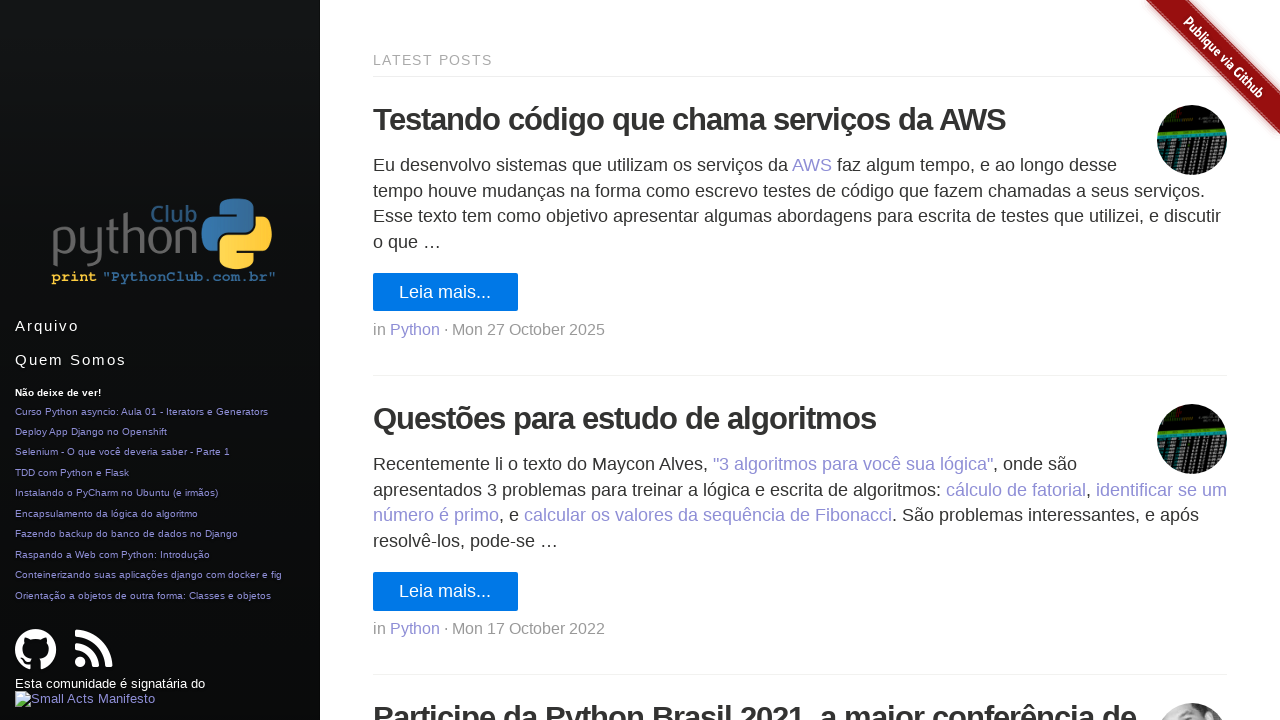

Post 4 verified: title has href attribute (valid link)
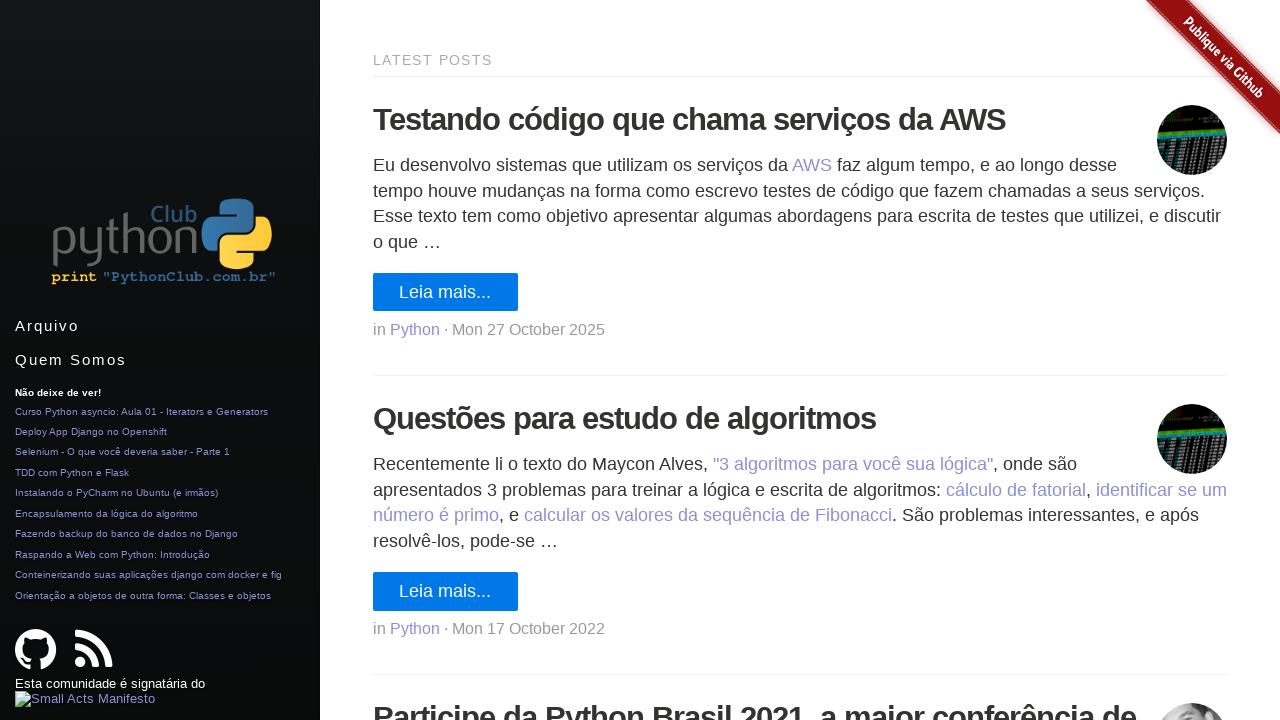

Post title 5 element loaded and is ready
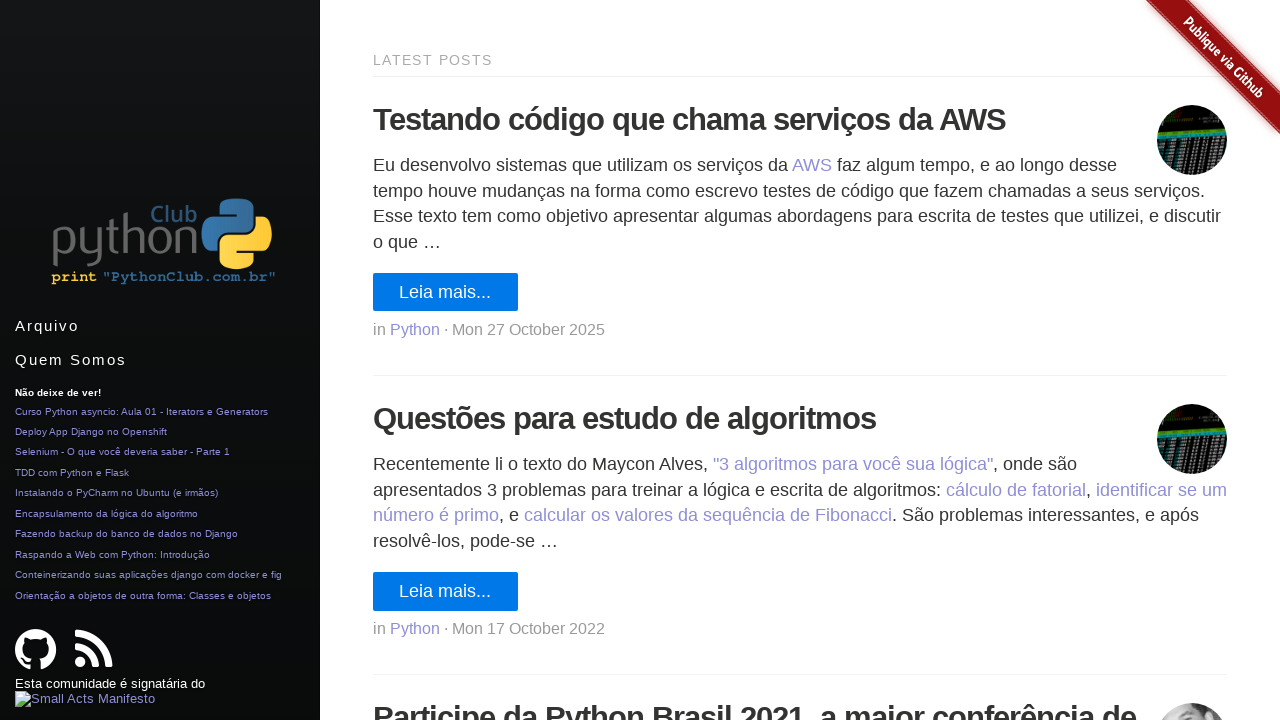

Post 5 verified: title has href attribute (valid link)
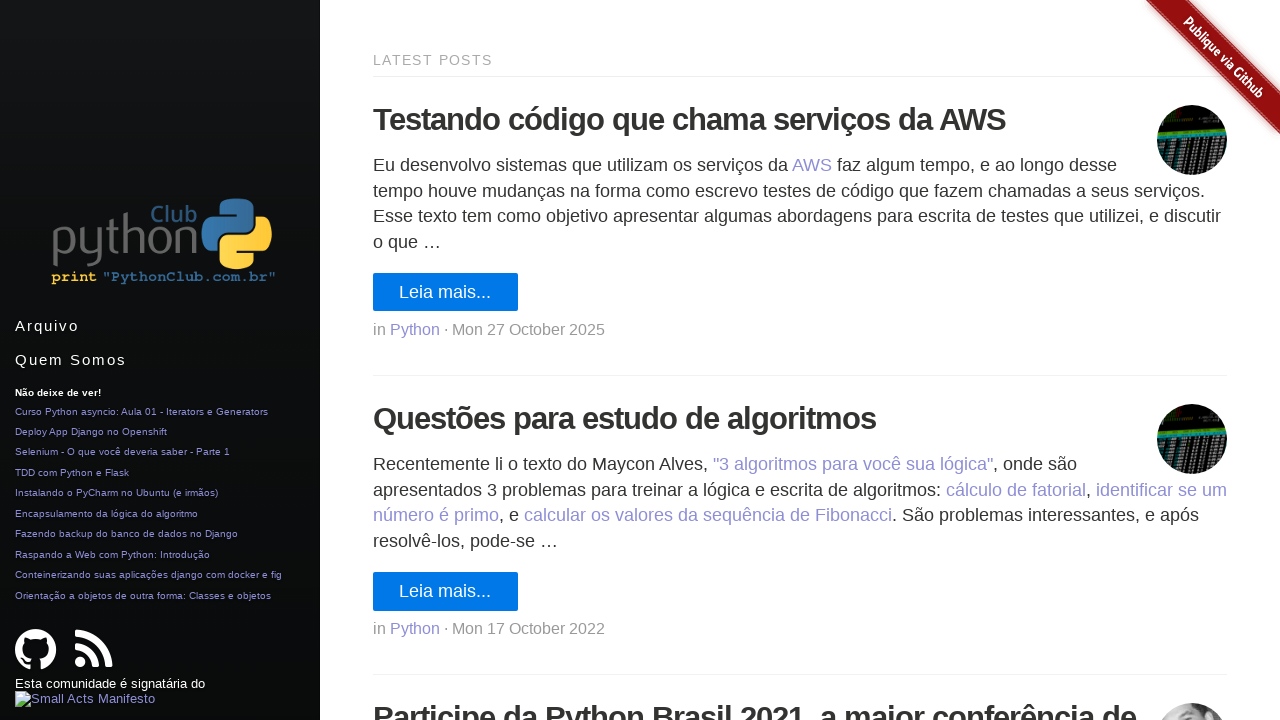

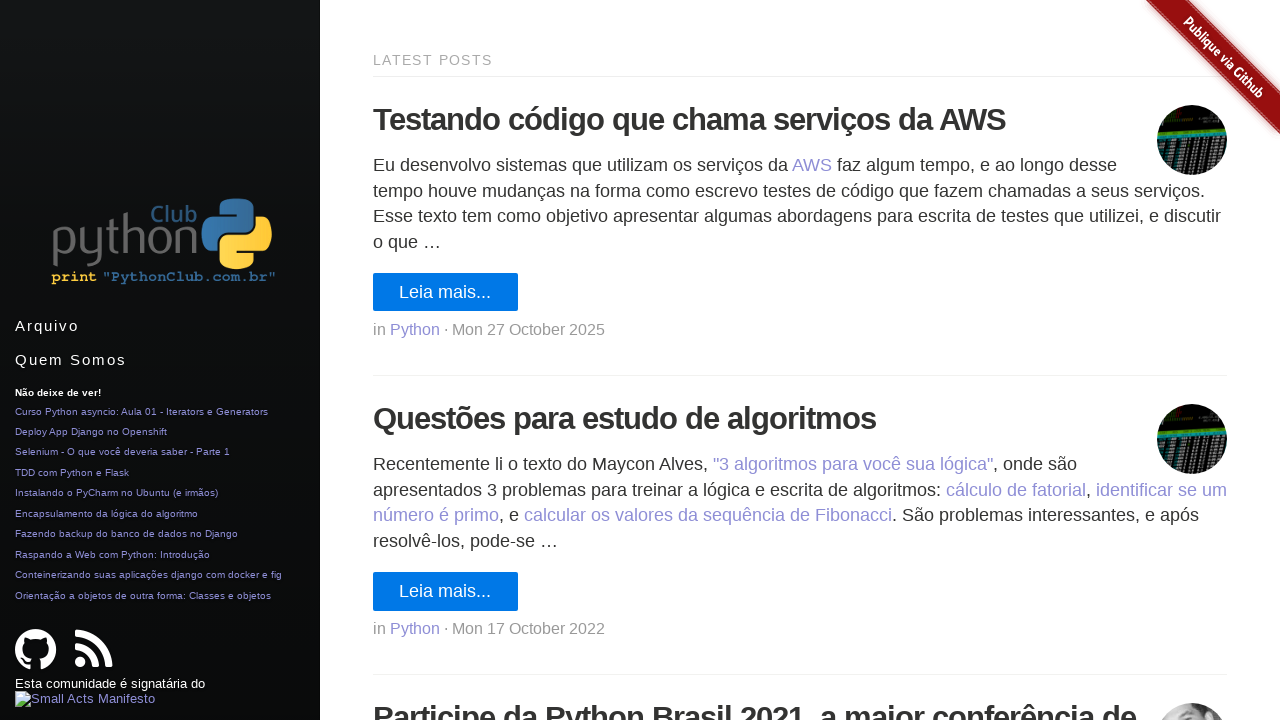